Tests drag and drop functionality by dragging an element and dropping it onto a target

Starting URL: https://demoqa.com/droppable

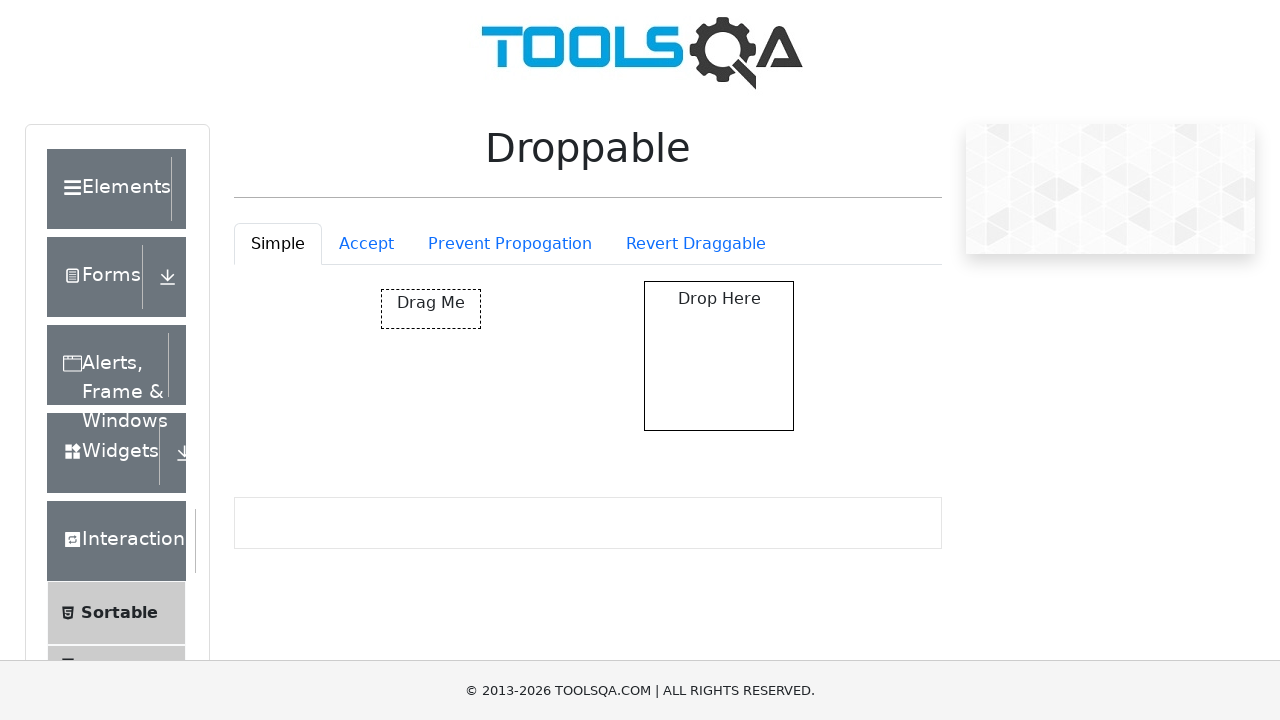

Navigated to droppable test page
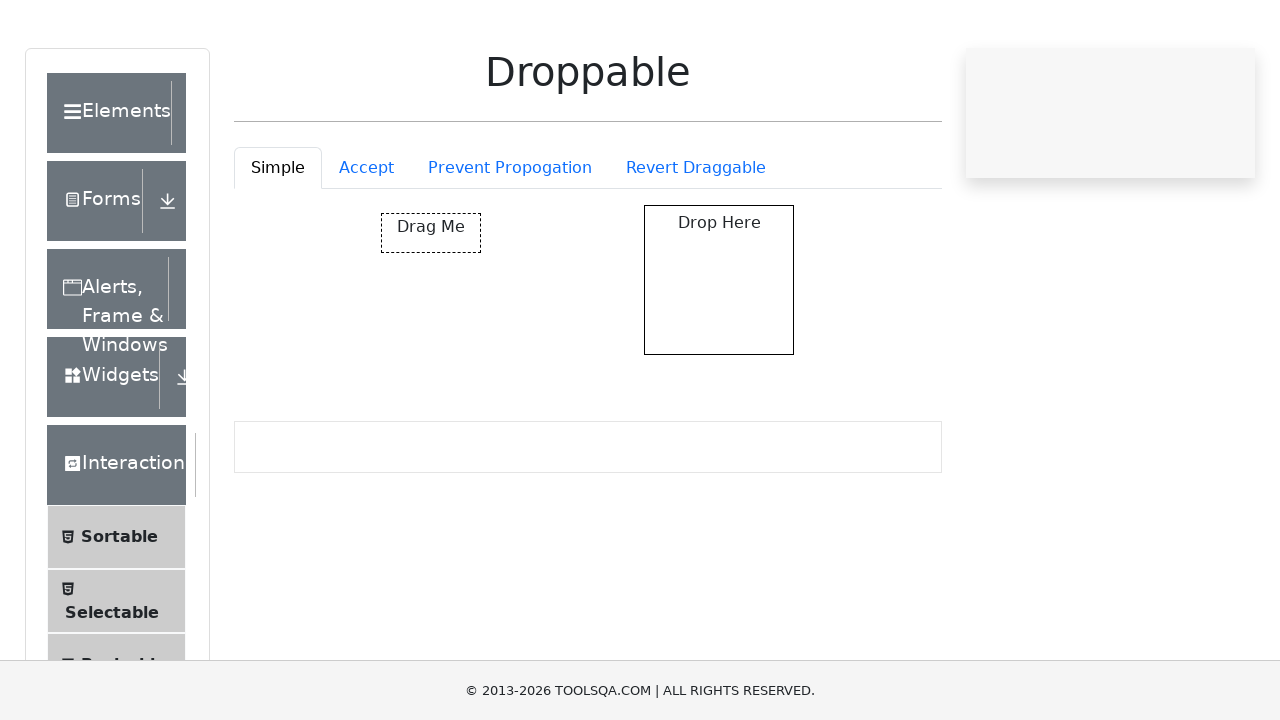

Dragged element and dropped it onto target at (719, 356)
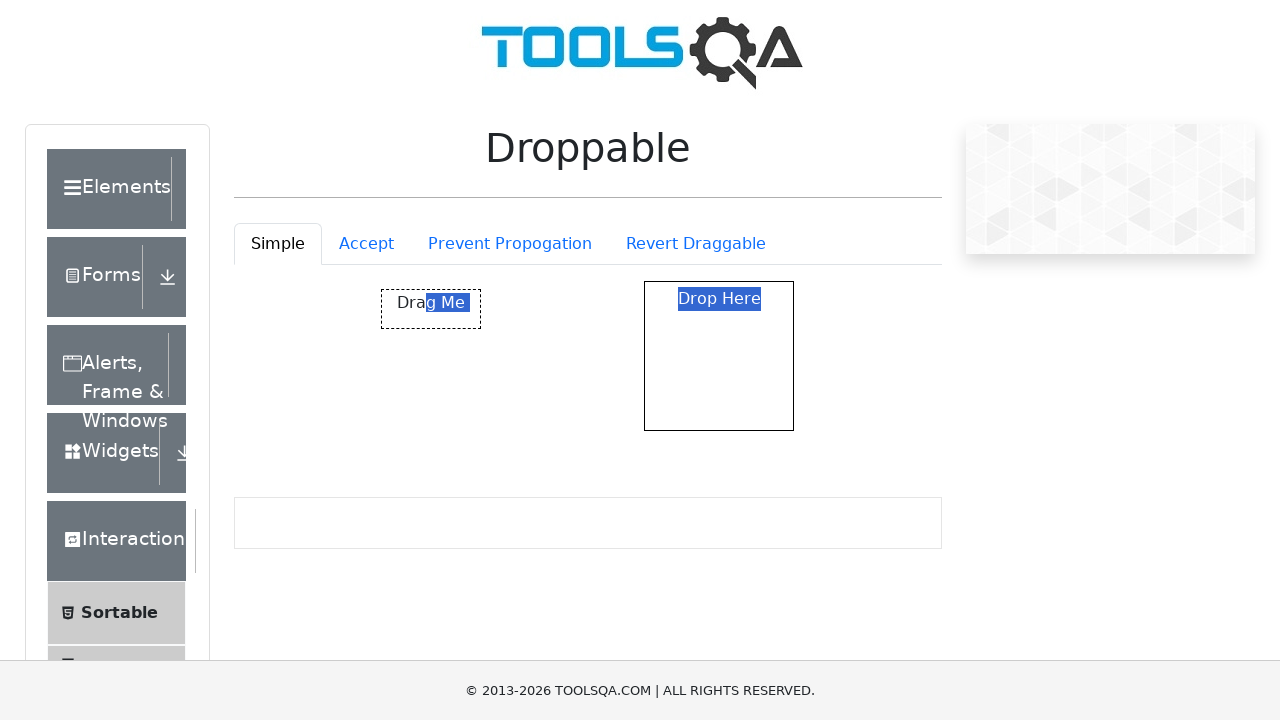

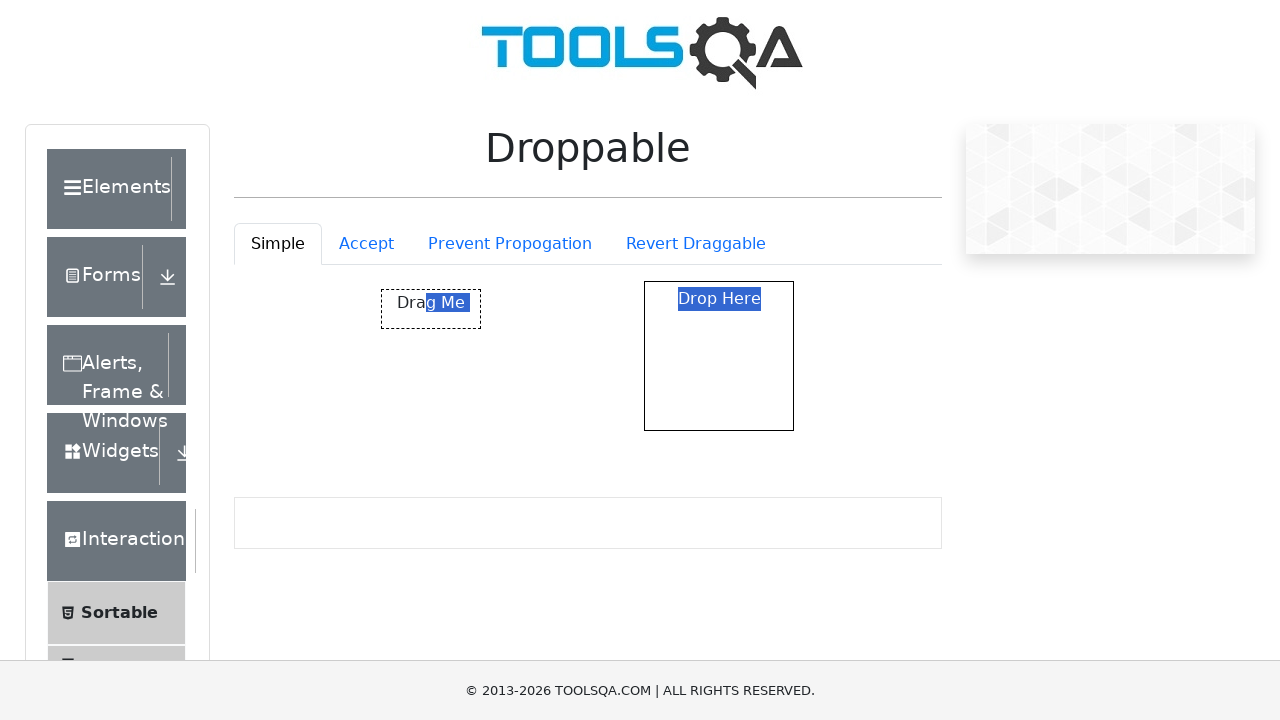